Tests checkbox functionality by selecting both checkboxes if they are not already selected, and verifies that both checkboxes are checked.

Starting URL: https://the-internet.herokuapp.com/checkboxes

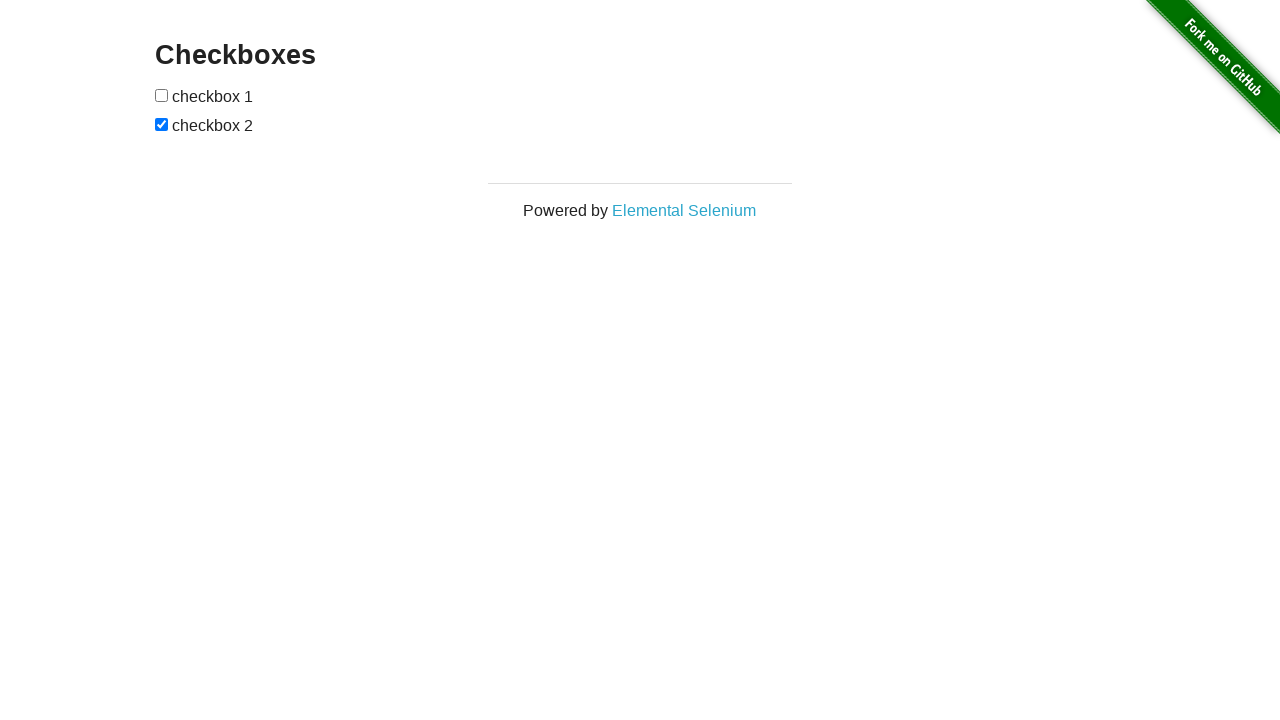

Located first checkbox element
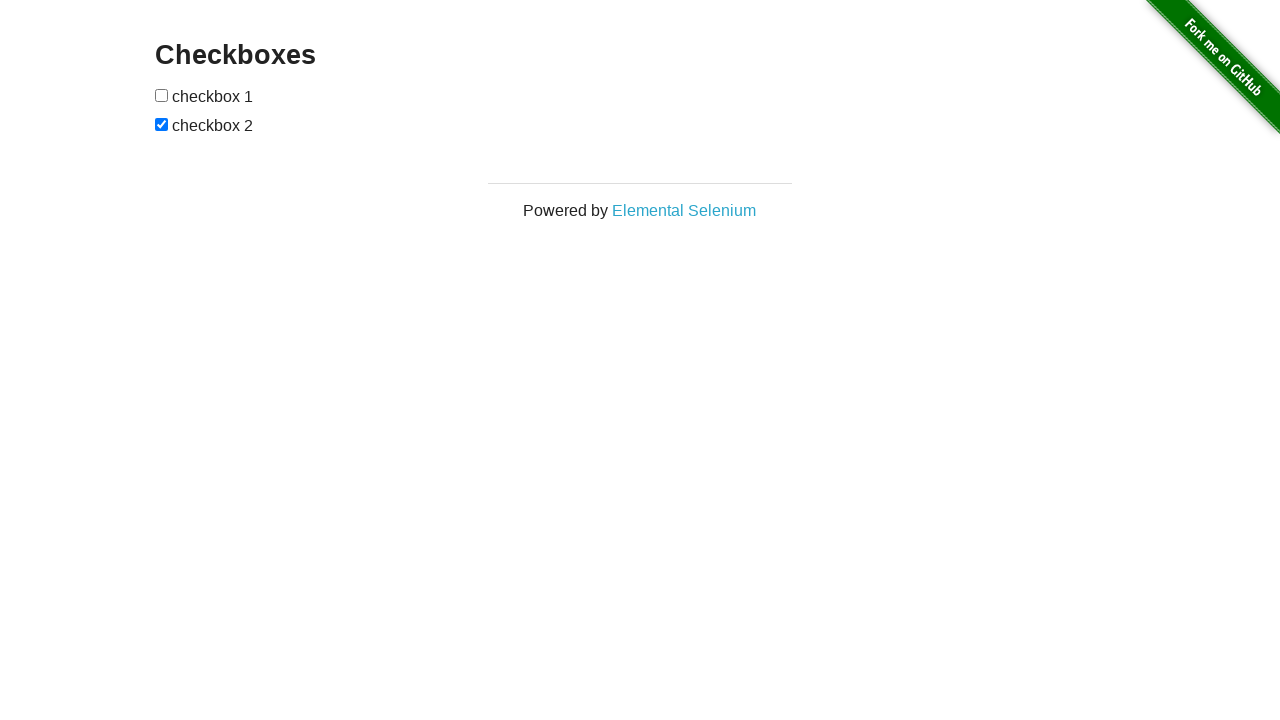

Located second checkbox element
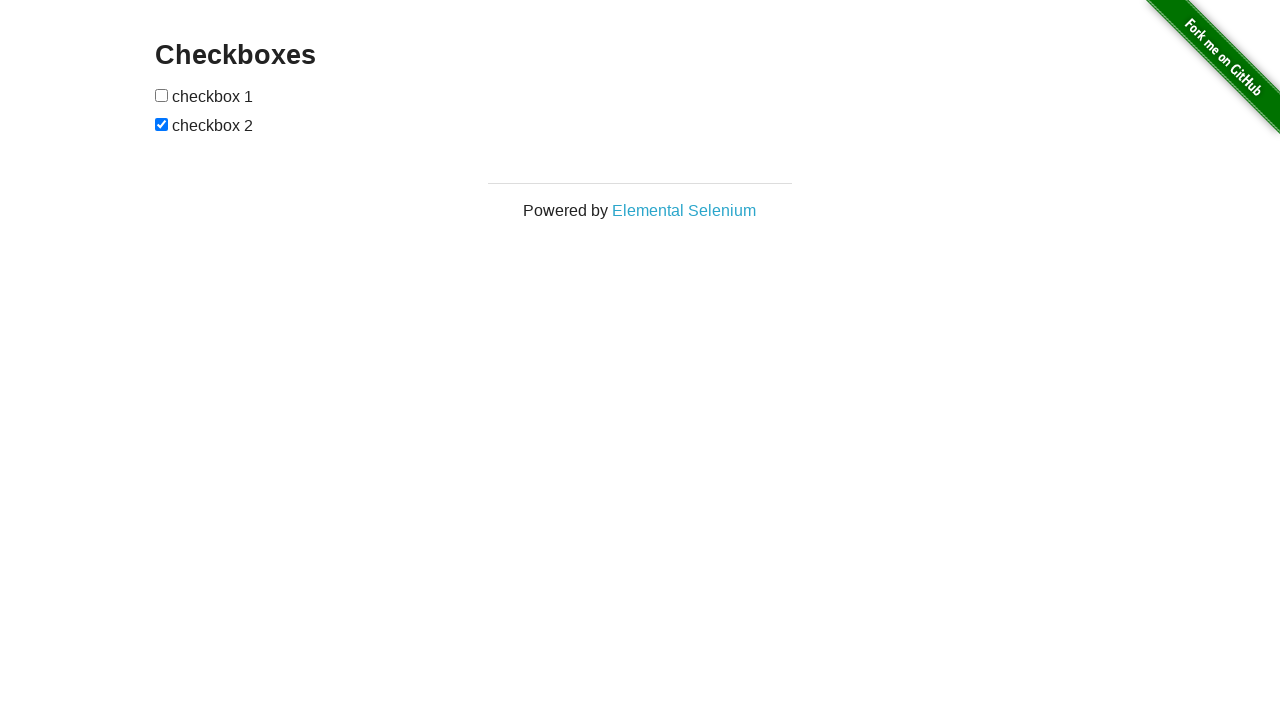

Checked checkbox 1 status - not checked
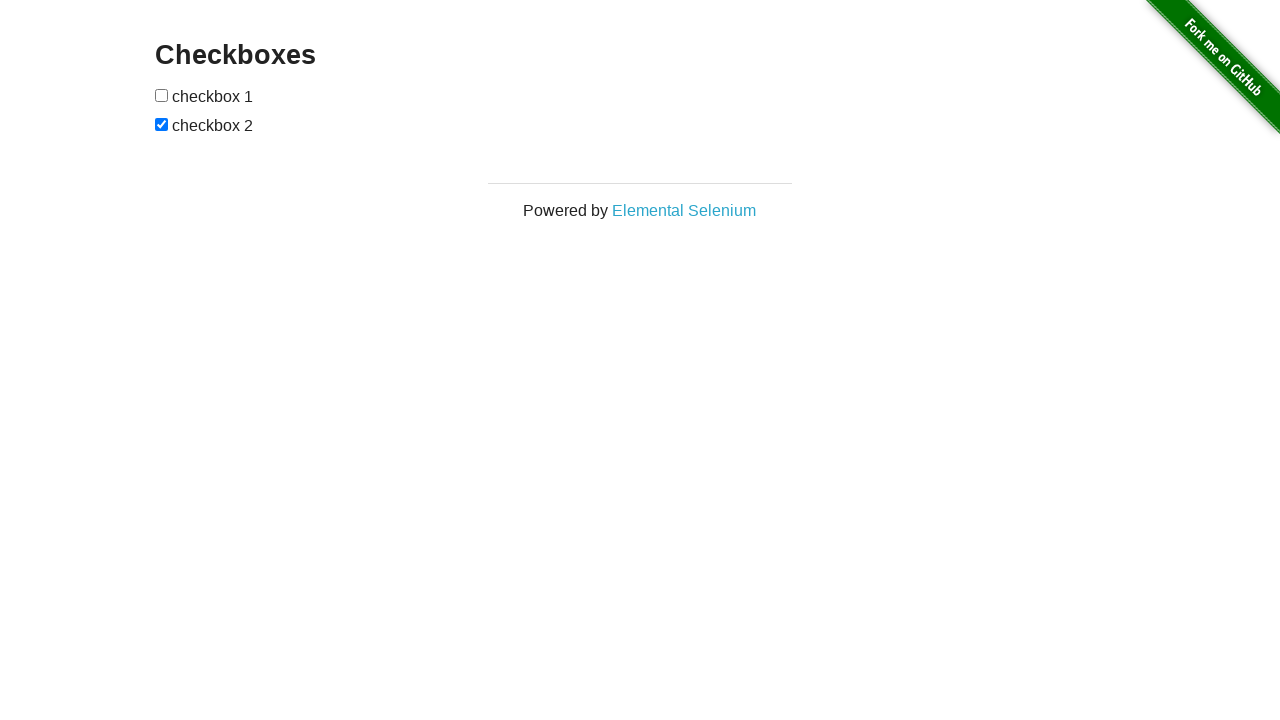

Clicked checkbox 1 to select it at (162, 95) on #checkboxes input >> nth=0
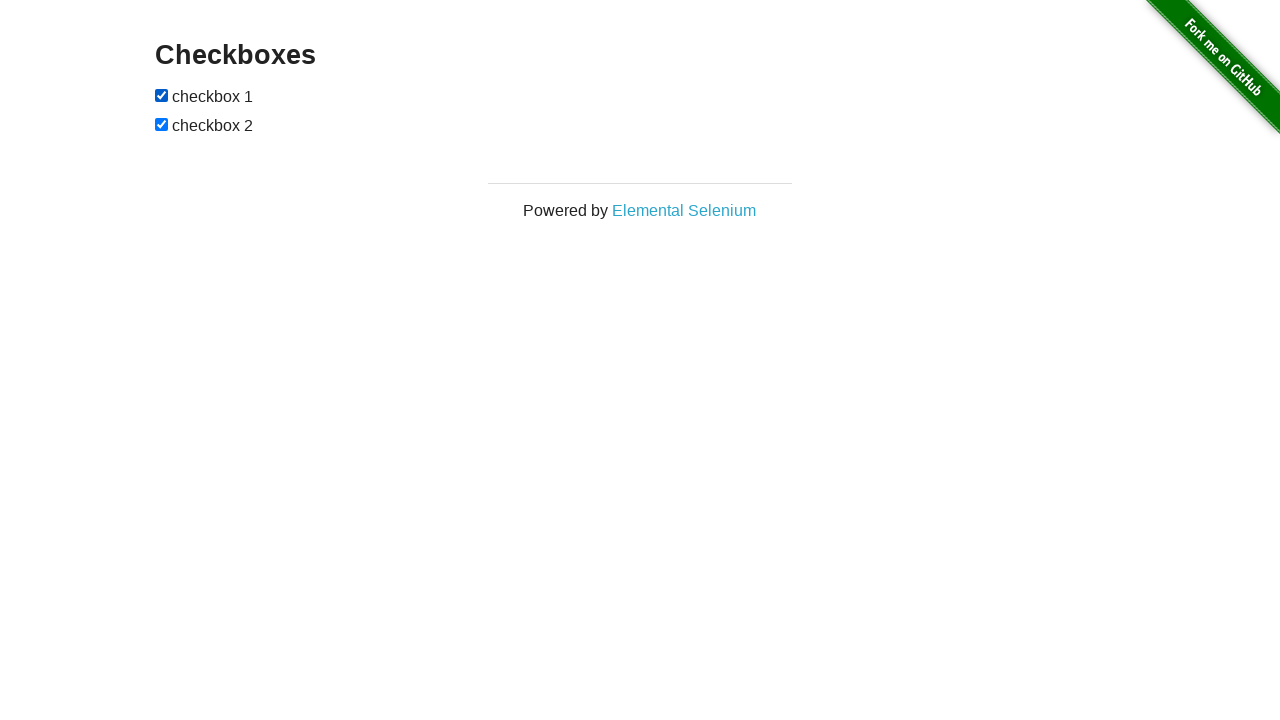

Checked checkbox 2 status - already checked
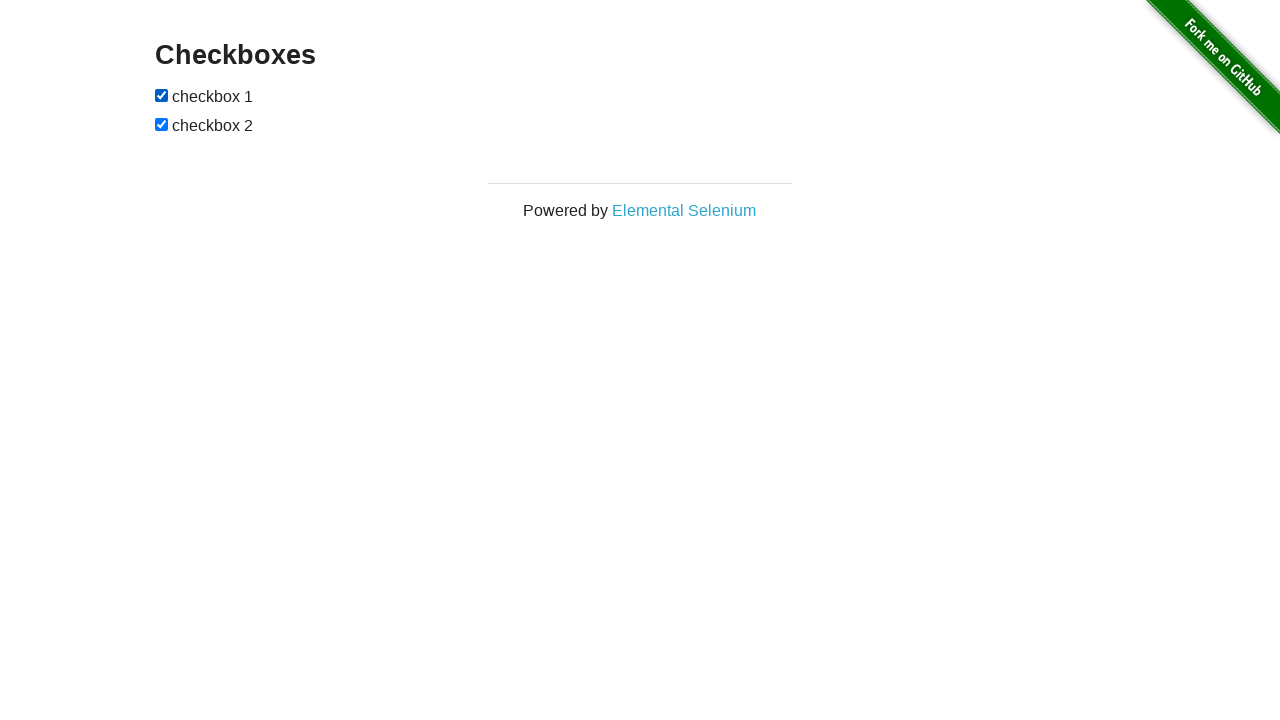

Verified checkbox 1 is checked
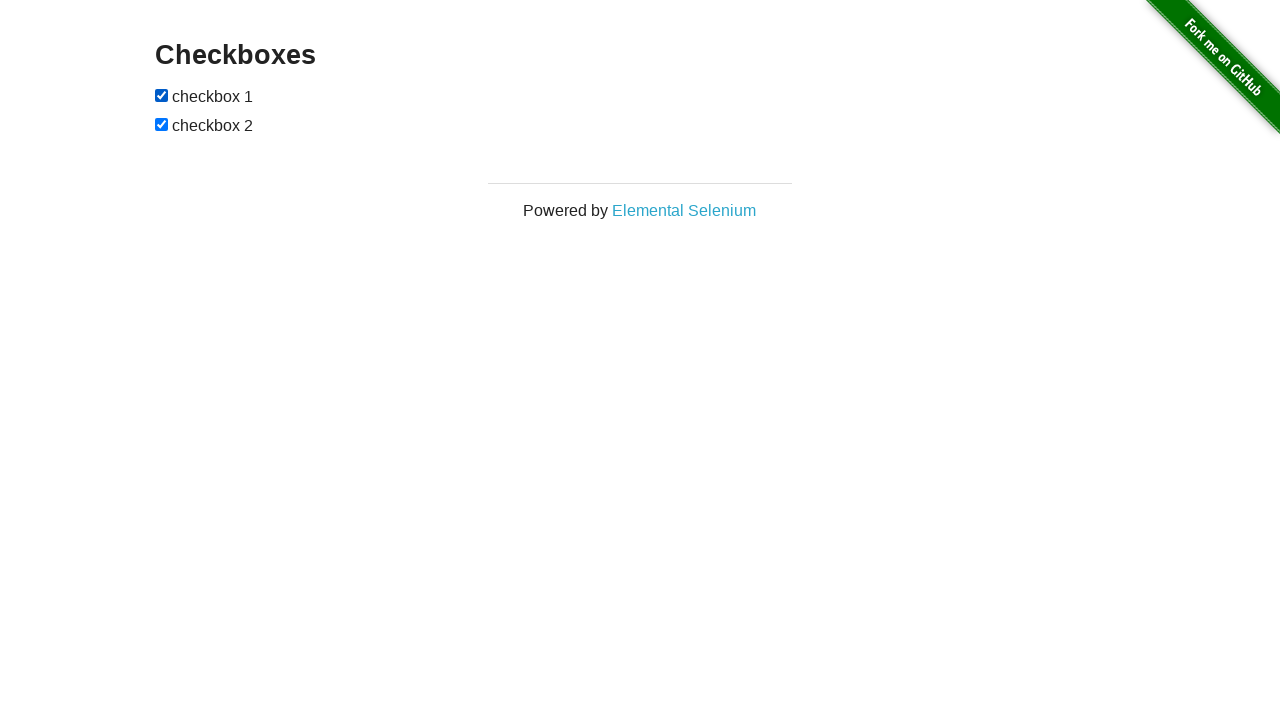

Verified checkbox 2 is checked
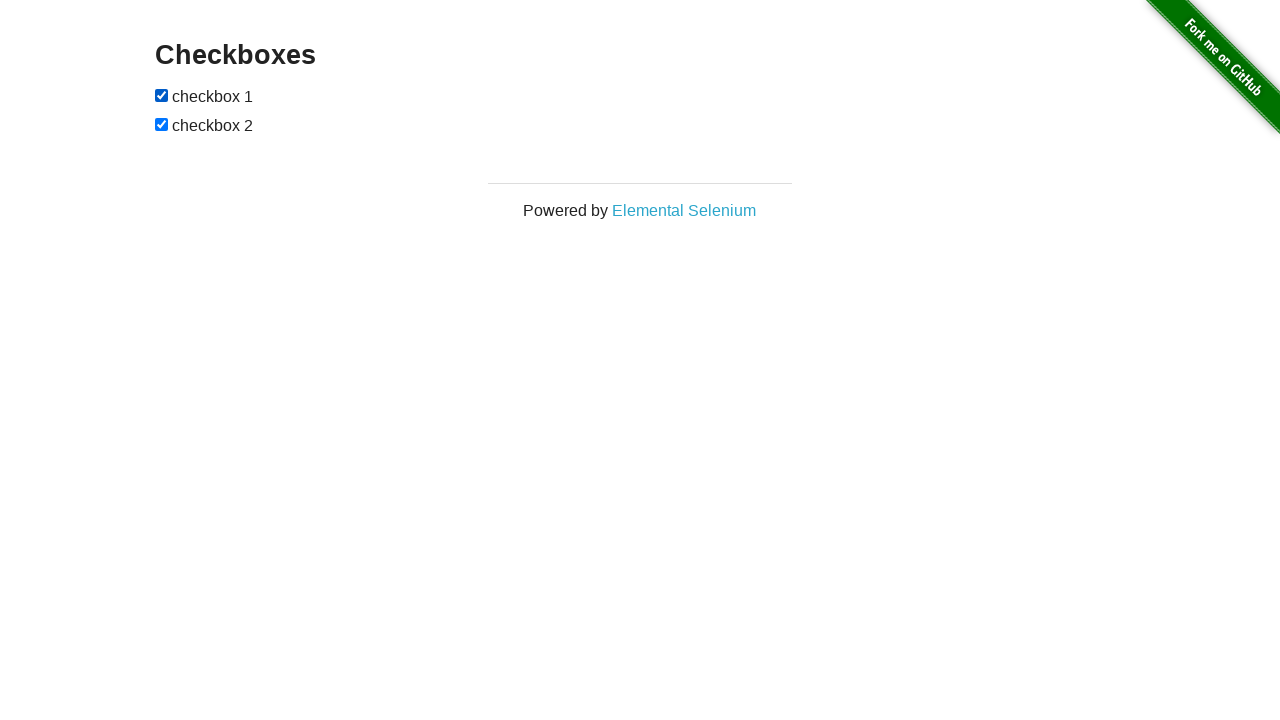

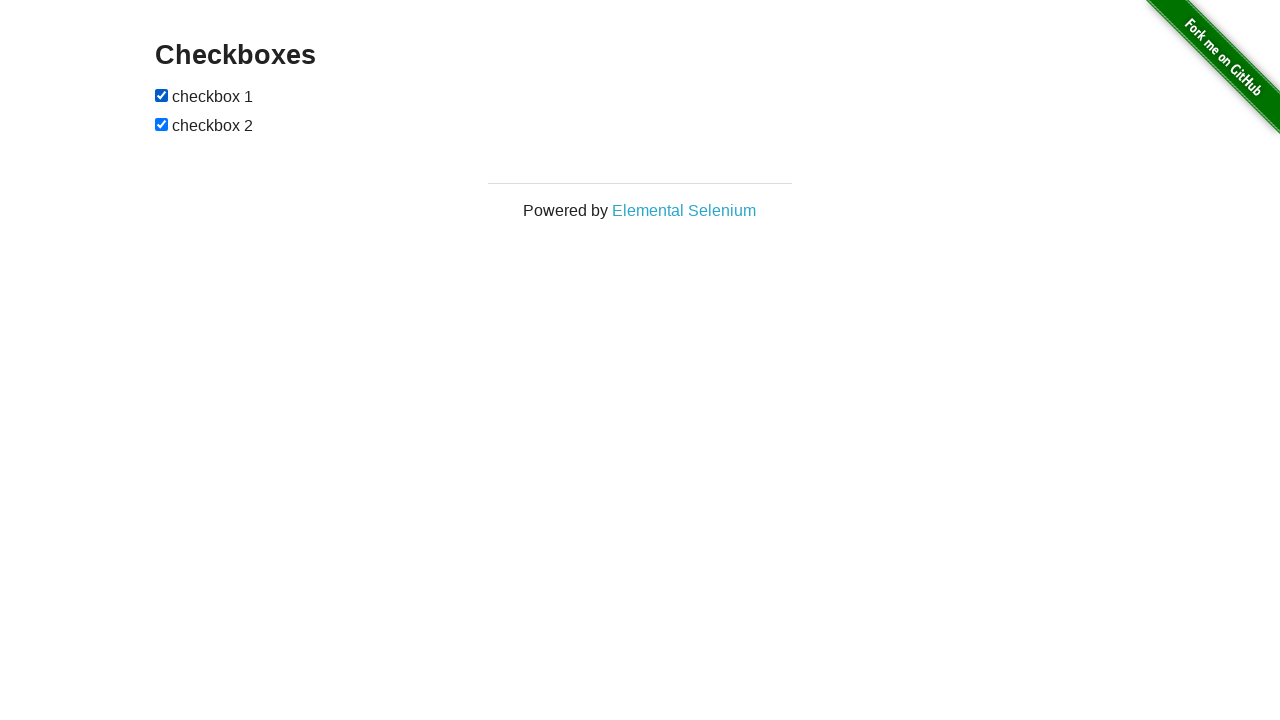